Tests the context menu functionality by navigating to the context menu page, performing a right-click on a designated hot-spot element, and verifying that the correct alert message appears.

Starting URL: https://the-internet.herokuapp.com/

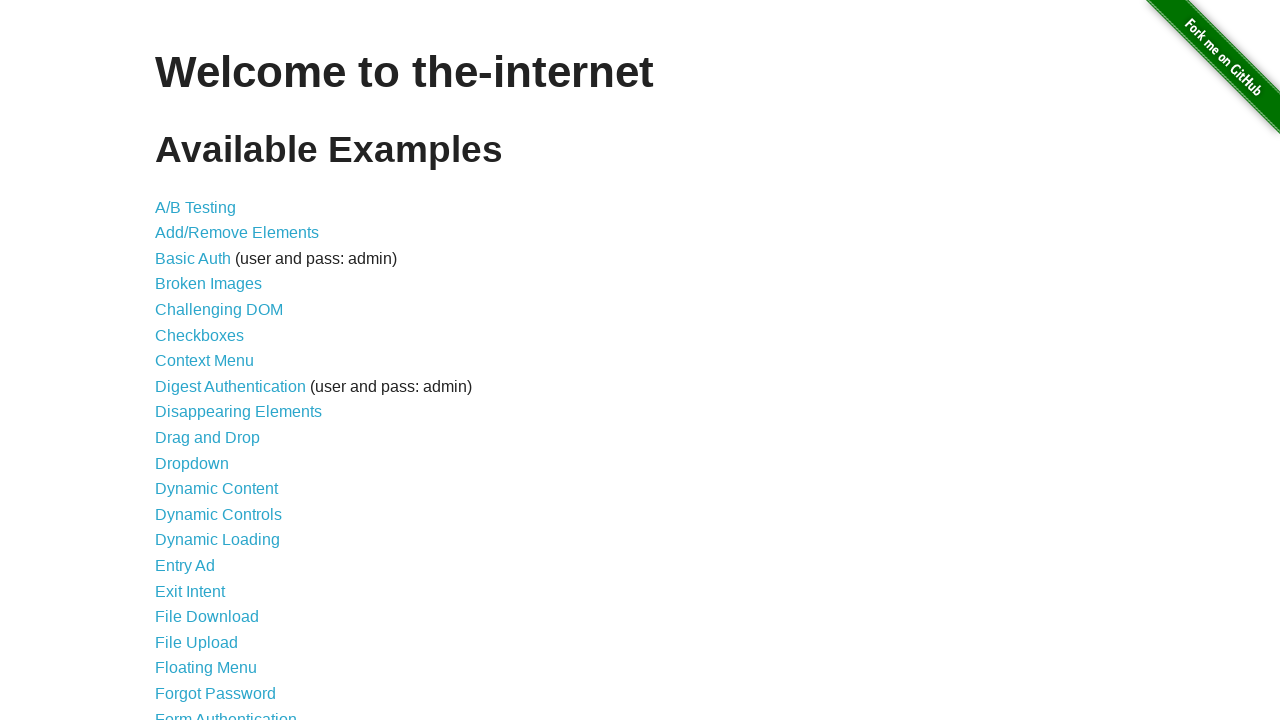

Clicked on Context Menu link to navigate to the context menu page at (204, 361) on a:has-text('Context Menu')
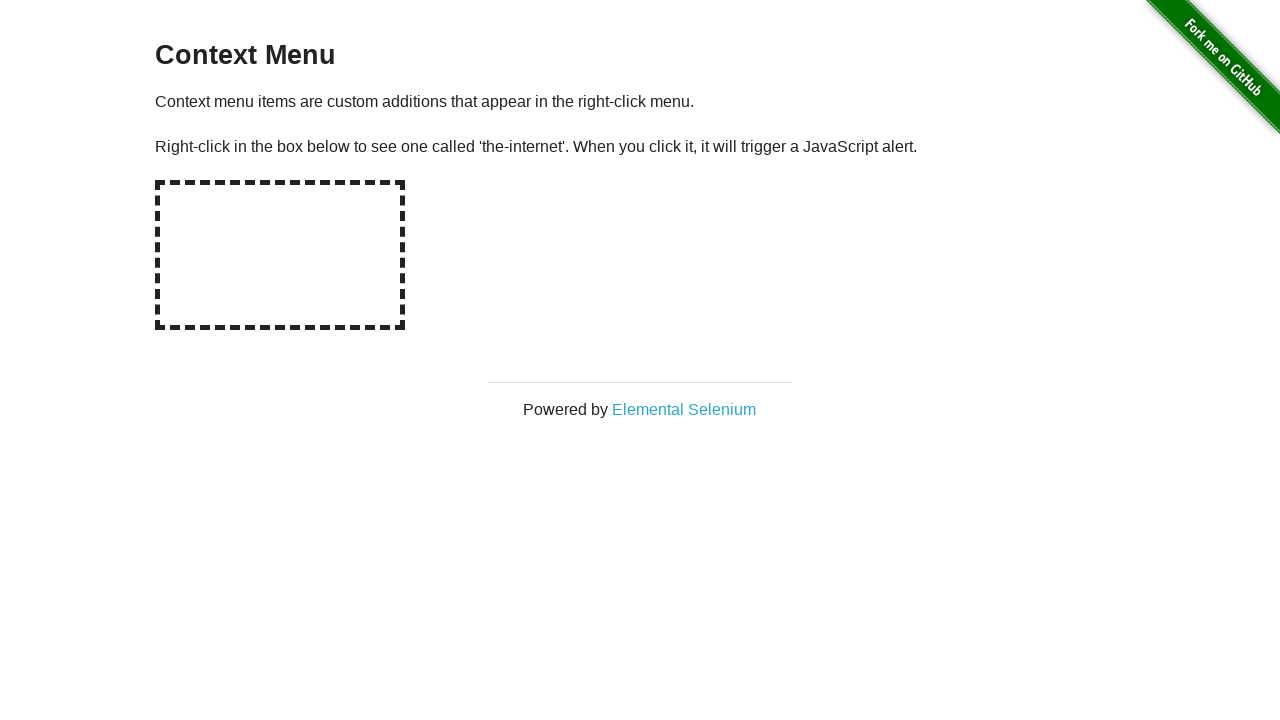

Hot-spot element is now visible
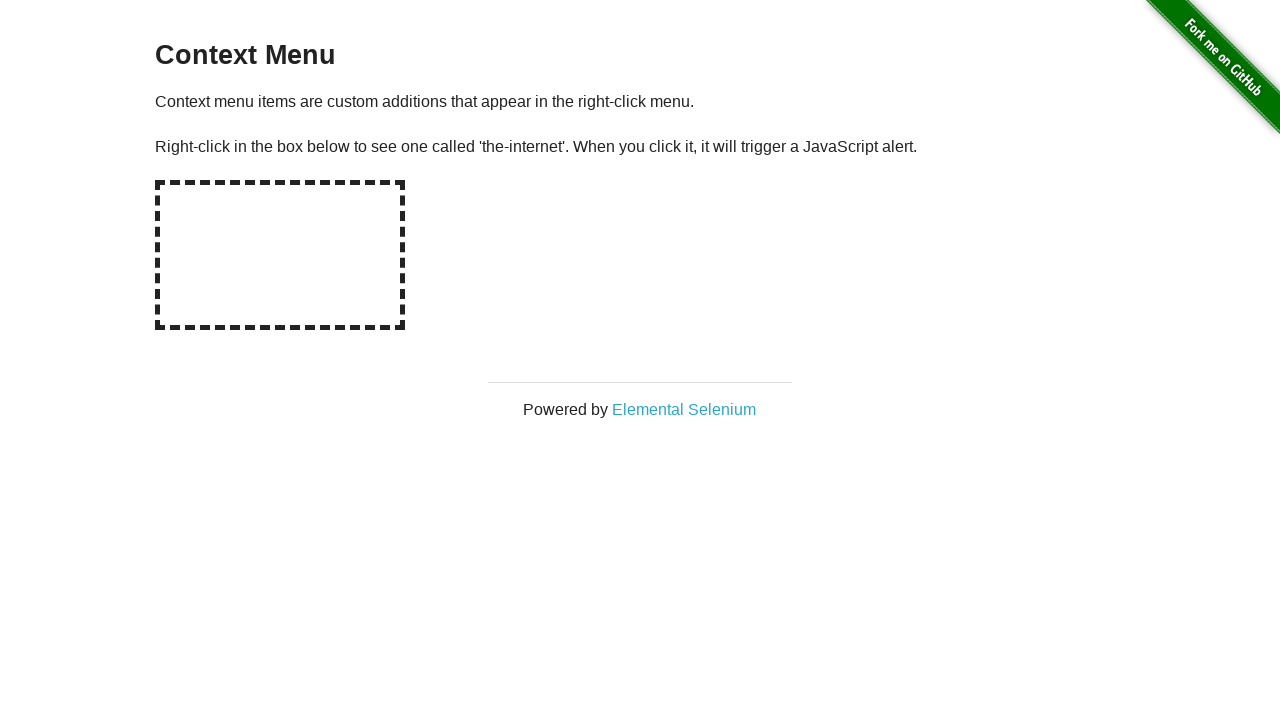

Right-clicked on the hot-spot element at (280, 255) on #hot-spot
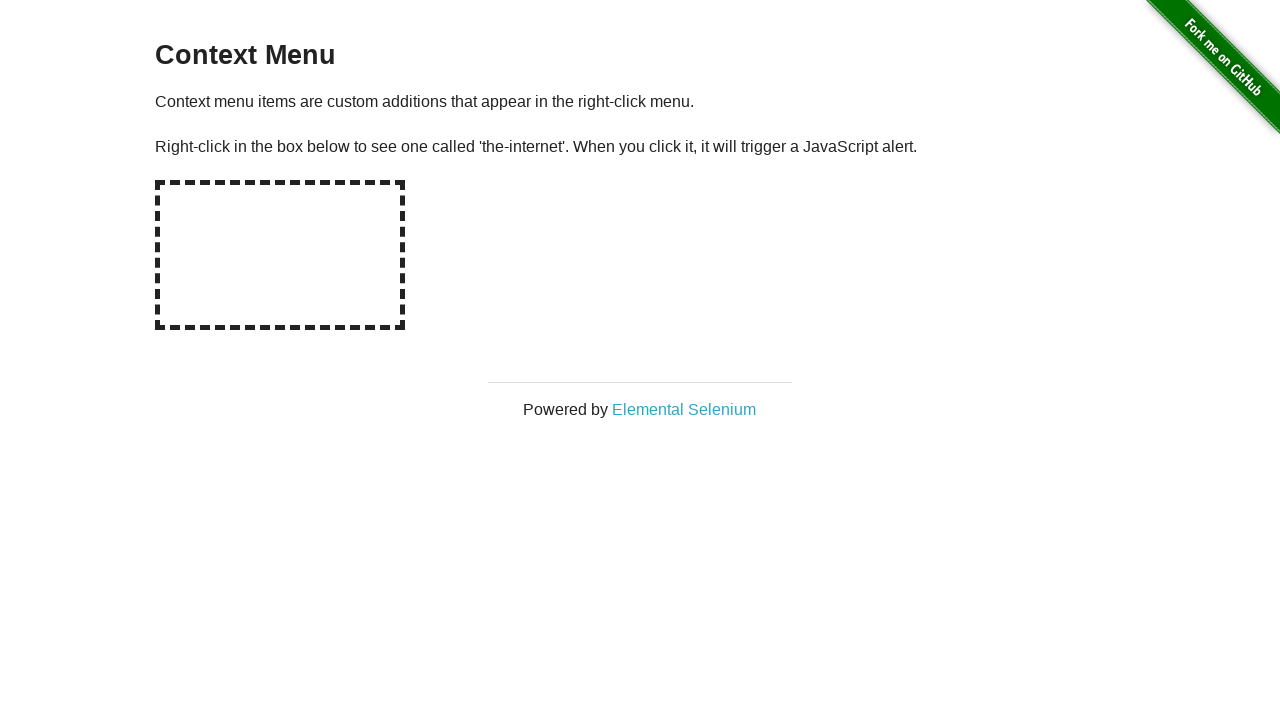

Attached dialog handler to listen for alert messages
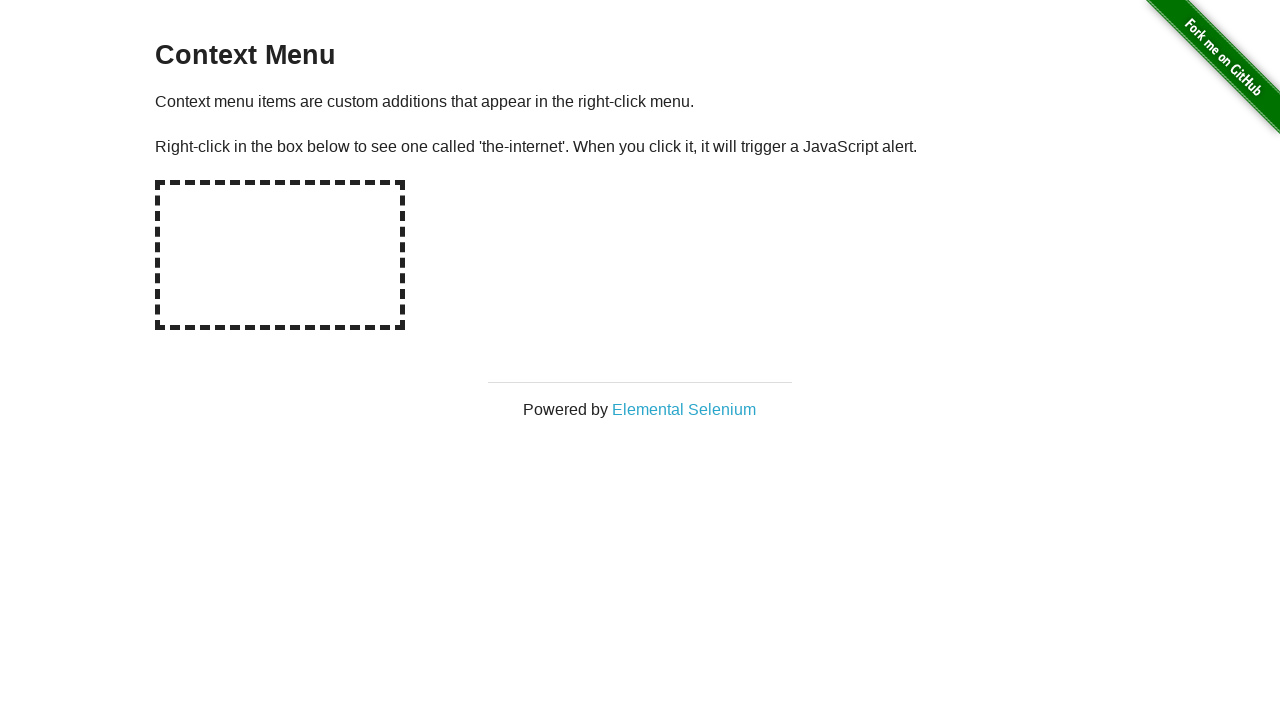

Right-clicked on hot-spot element again with dialog handler attached at (280, 255) on #hot-spot
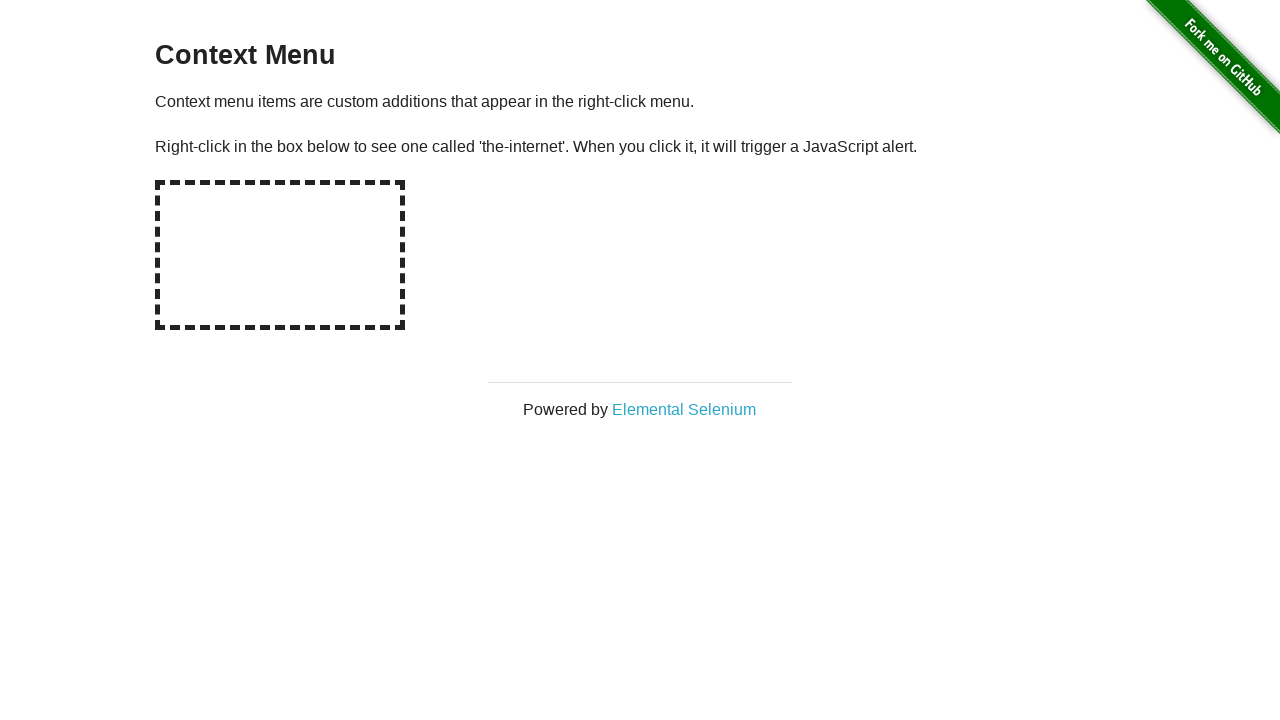

Waited 500ms for dialog to be processed
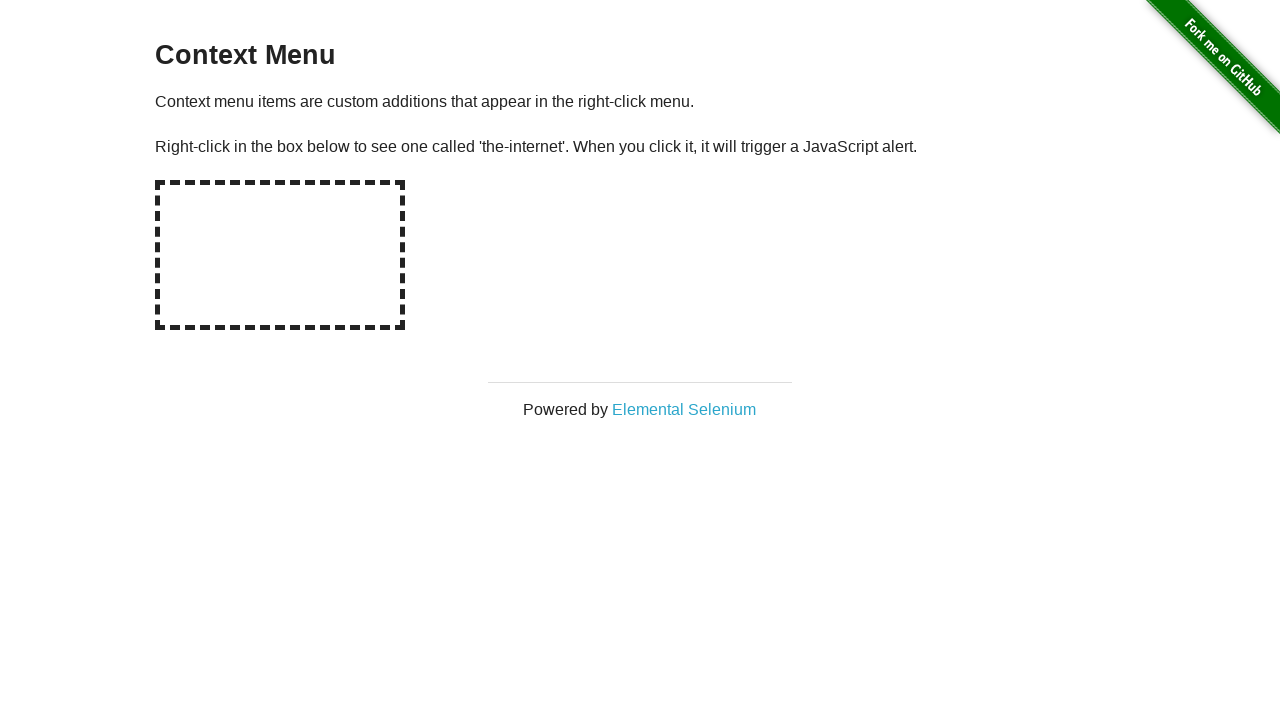

Verified alert message matches expected text: 'You selected a context menu'
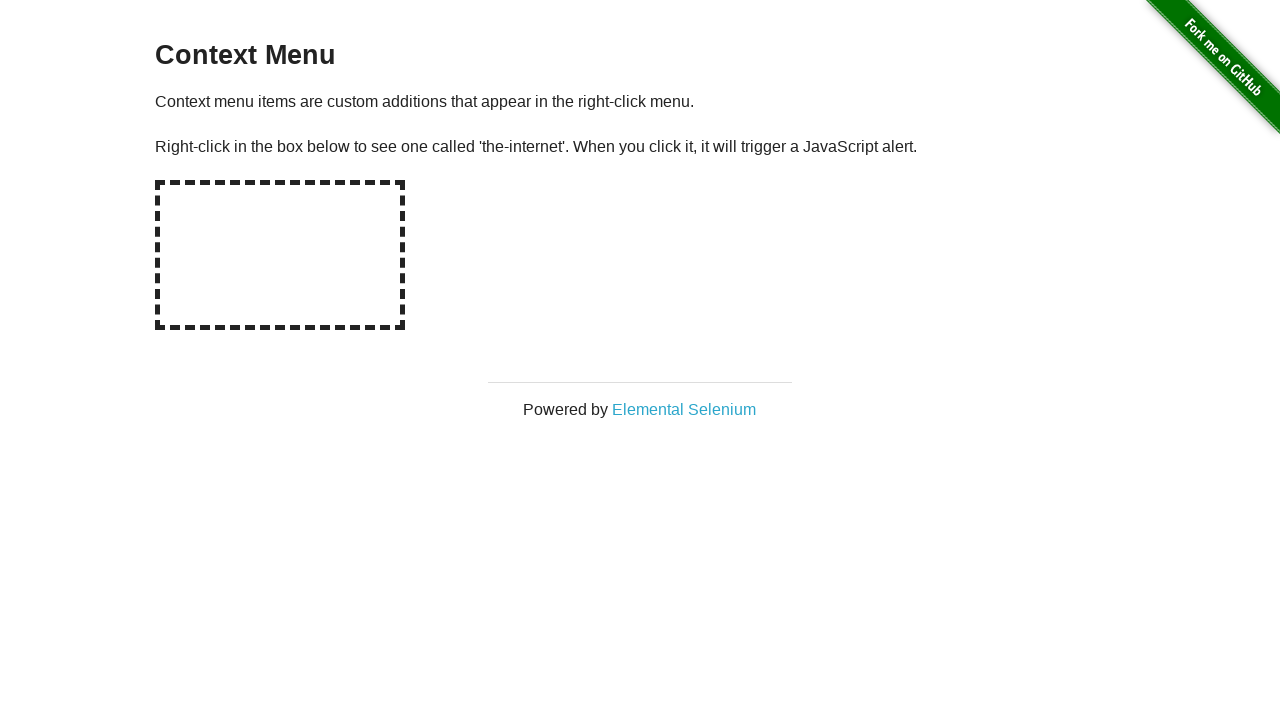

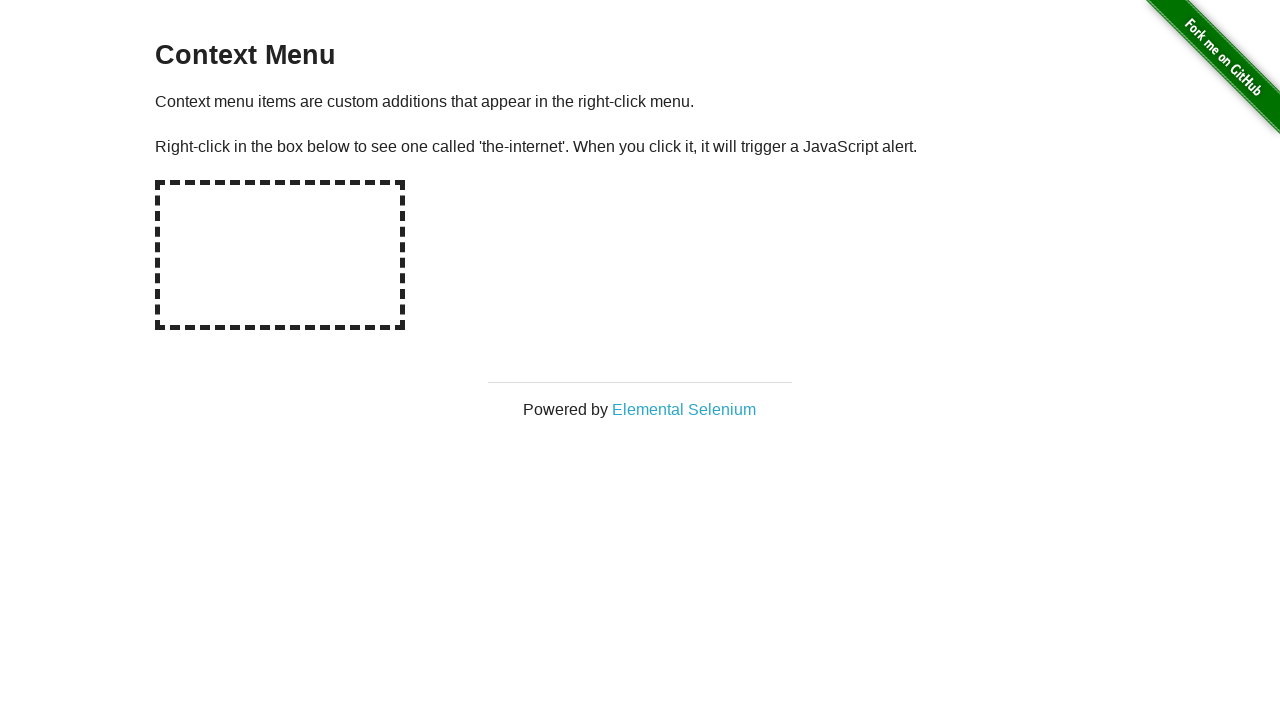